Tests that the counter displays the current number of todo items

Starting URL: https://demo.playwright.dev/todomvc

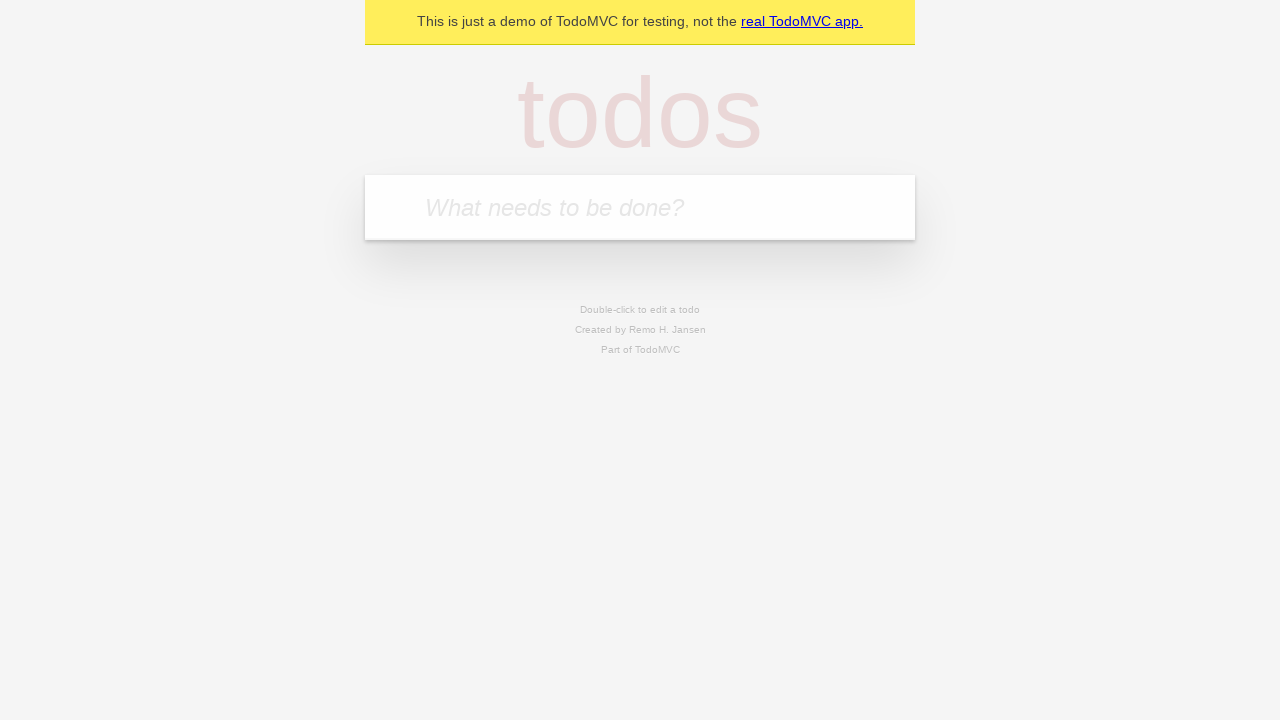

Located the 'What needs to be done?' input field
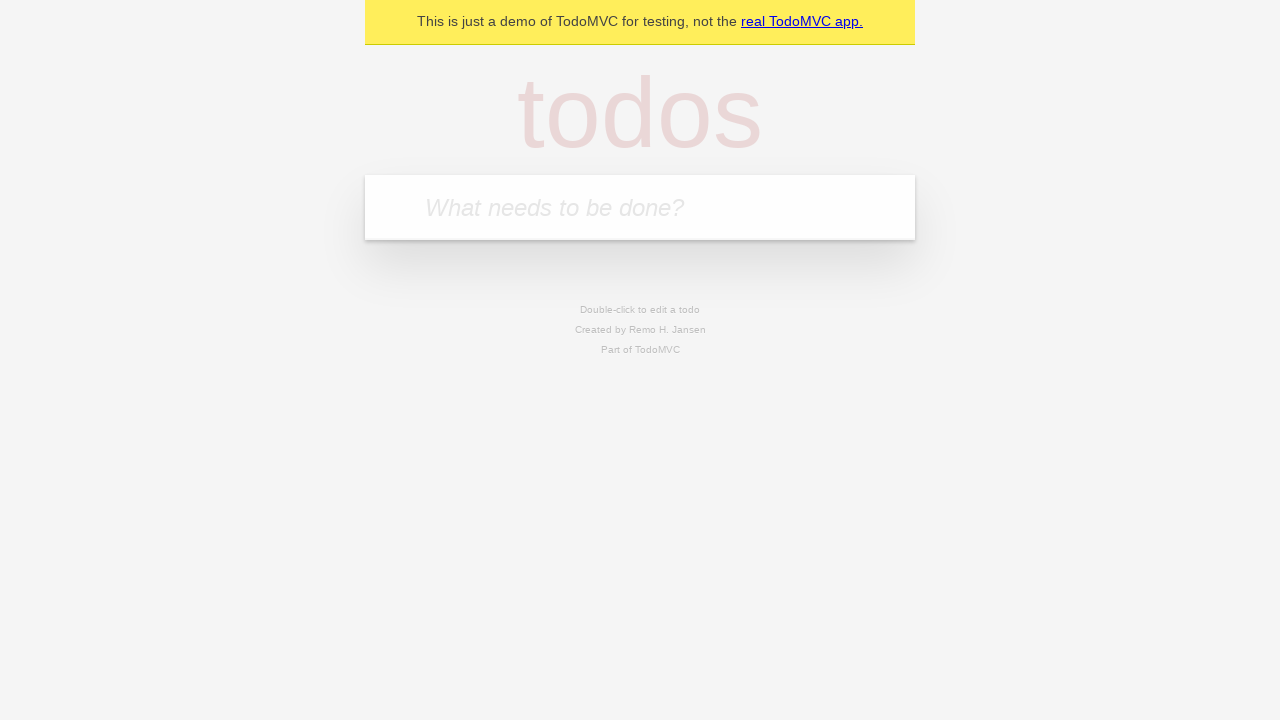

Filled first todo item with 'buy some cheese' on internal:attr=[placeholder="What needs to be done?"i]
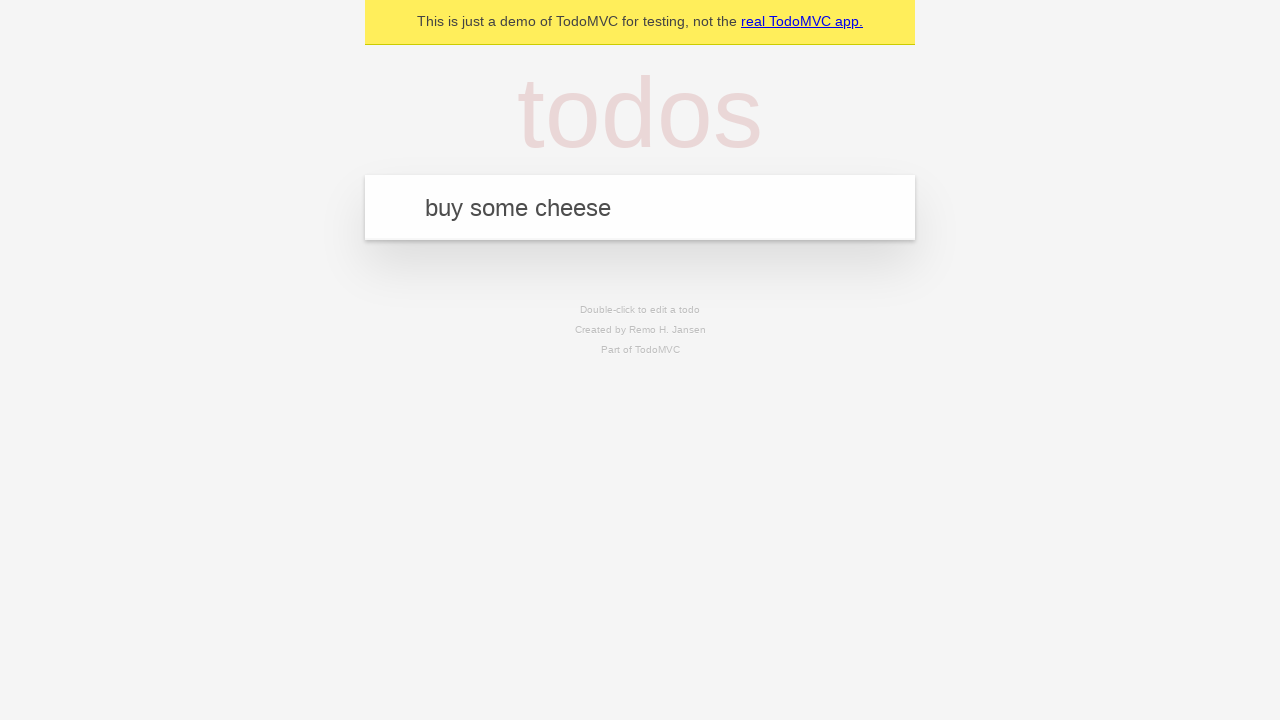

Pressed Enter to add first todo item on internal:attr=[placeholder="What needs to be done?"i]
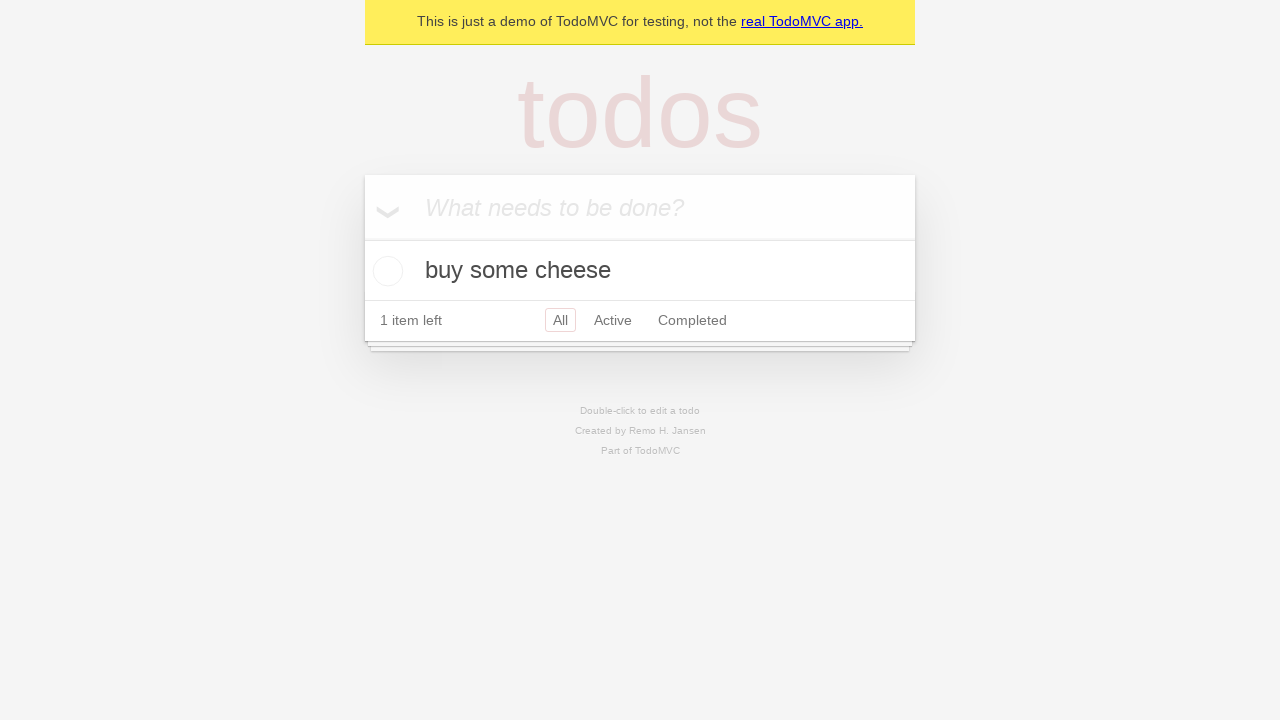

Todo counter element is now visible showing 1 item
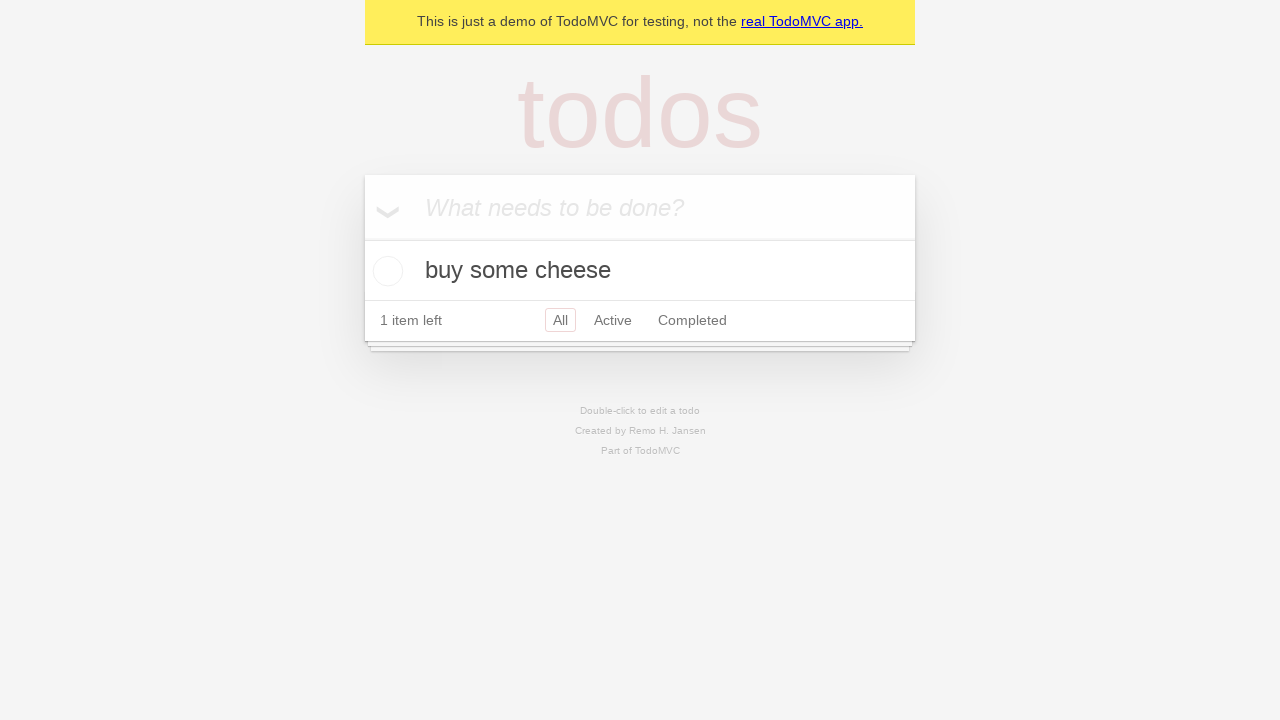

Filled second todo item with 'feed the cat' on internal:attr=[placeholder="What needs to be done?"i]
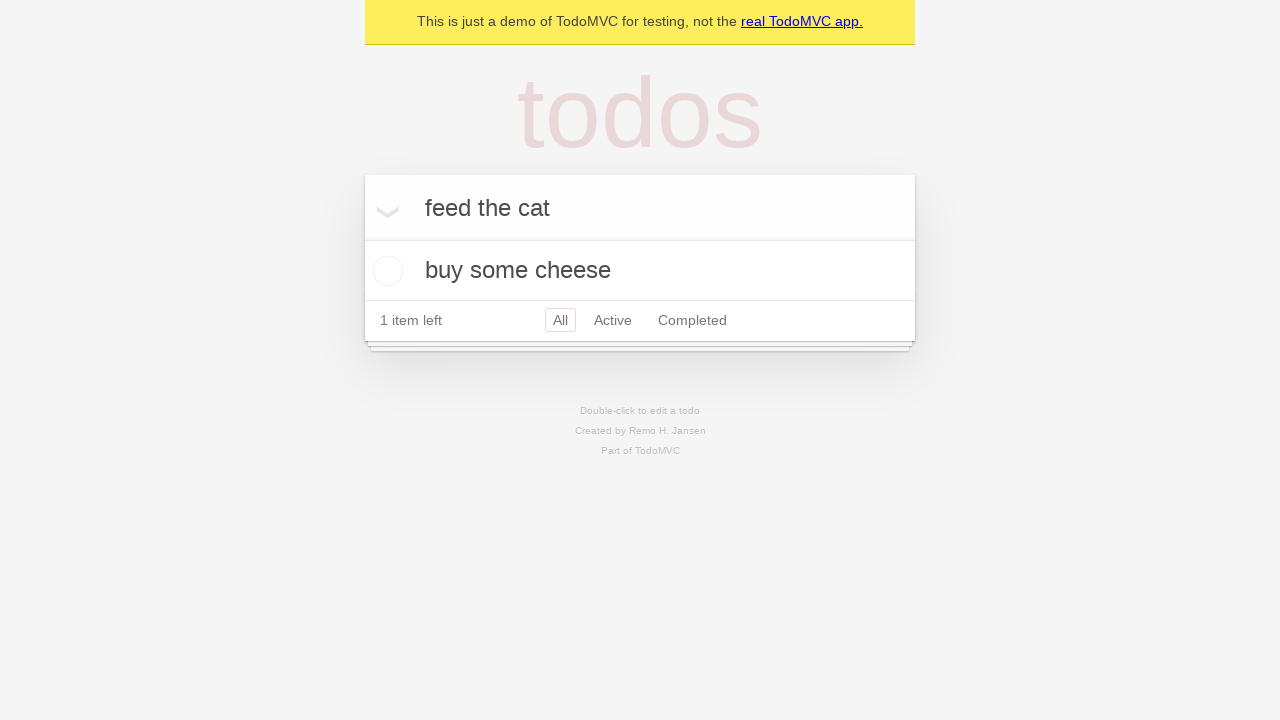

Pressed Enter to add second todo item on internal:attr=[placeholder="What needs to be done?"i]
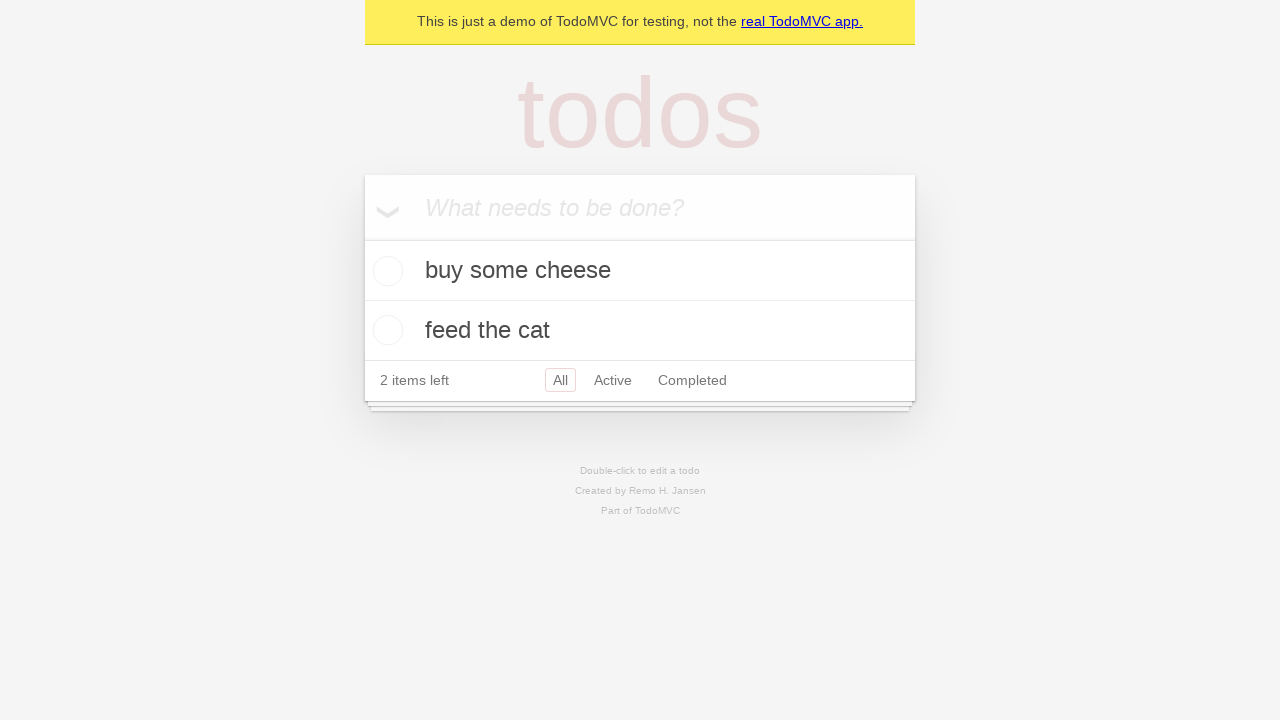

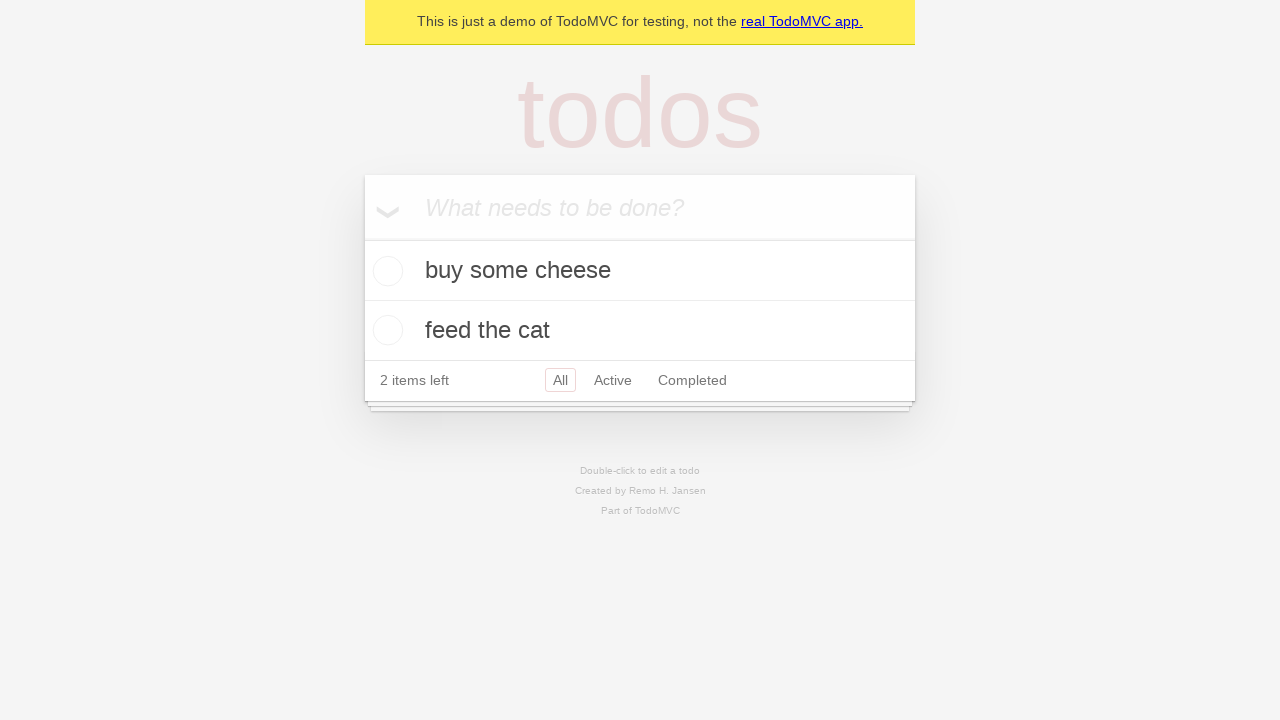